Tests JavaScript prompt box functionality by clicking a button to trigger a prompt alert, entering text into the prompt, and accepting it.

Starting URL: https://demoqa.com/alerts

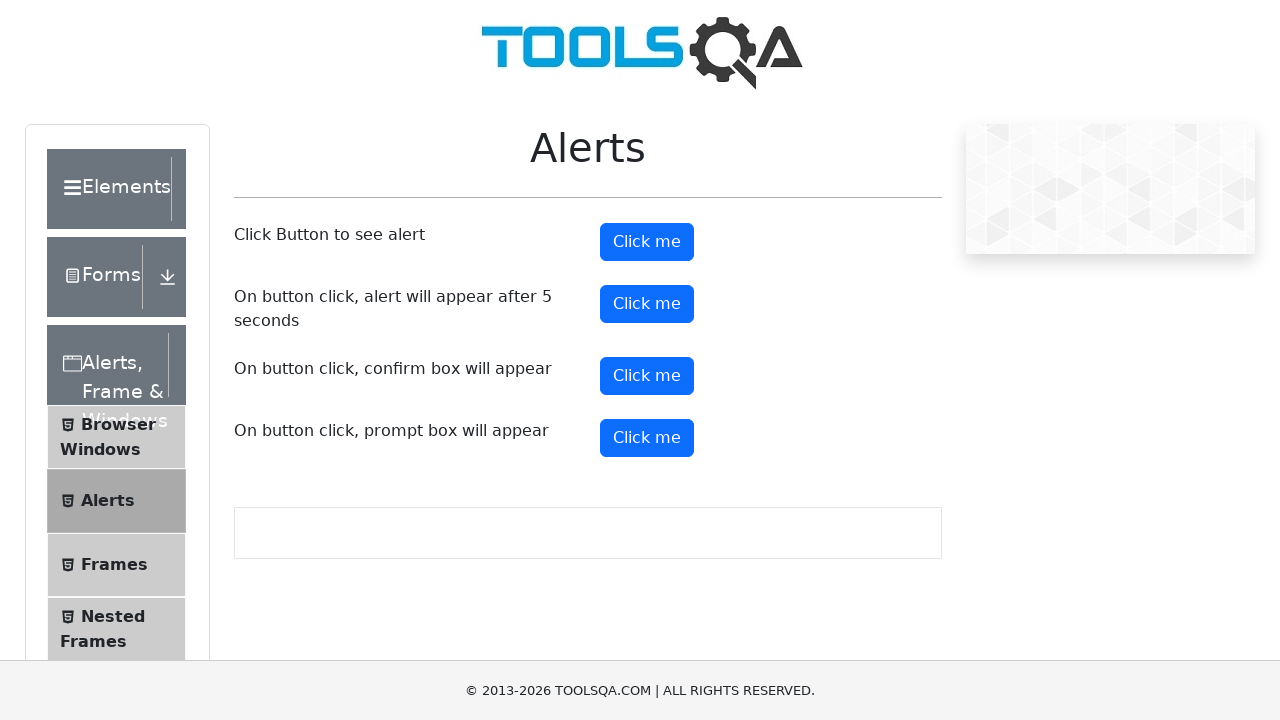

Set up dialog handler to accept prompt with text 'Aarna'
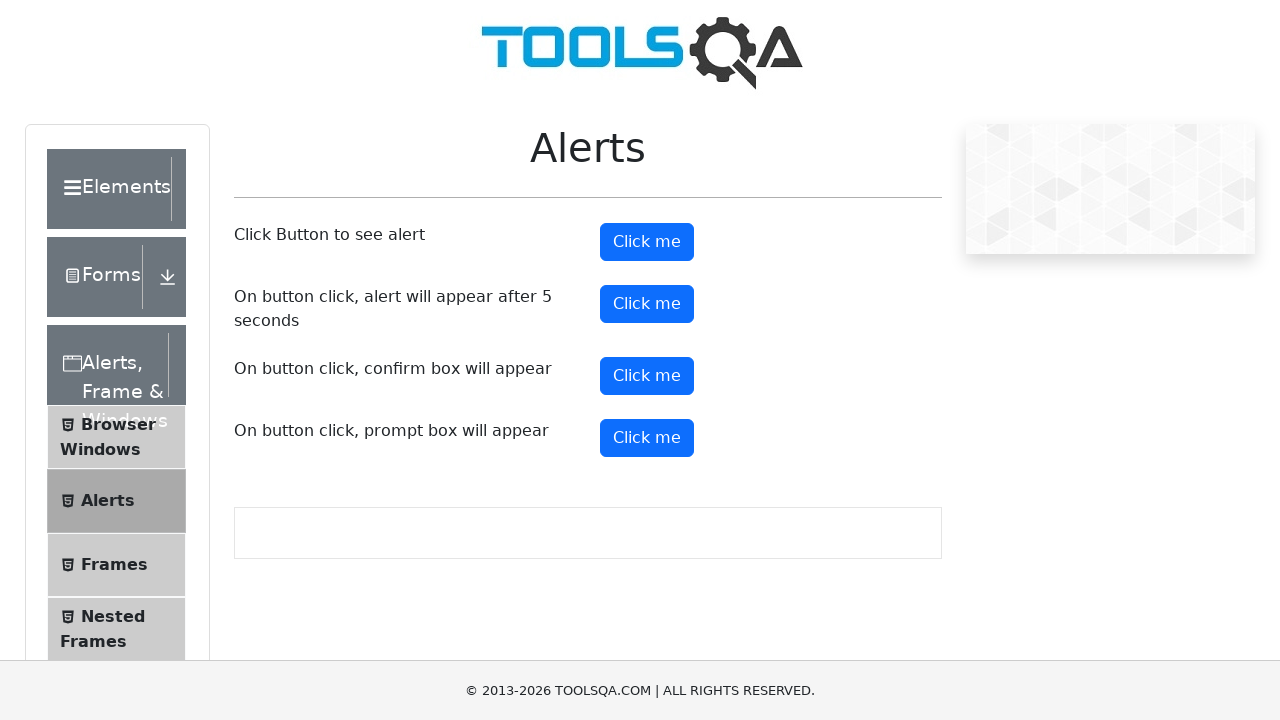

Clicked prompt button to trigger JavaScript prompt dialog at (647, 438) on #promtButton
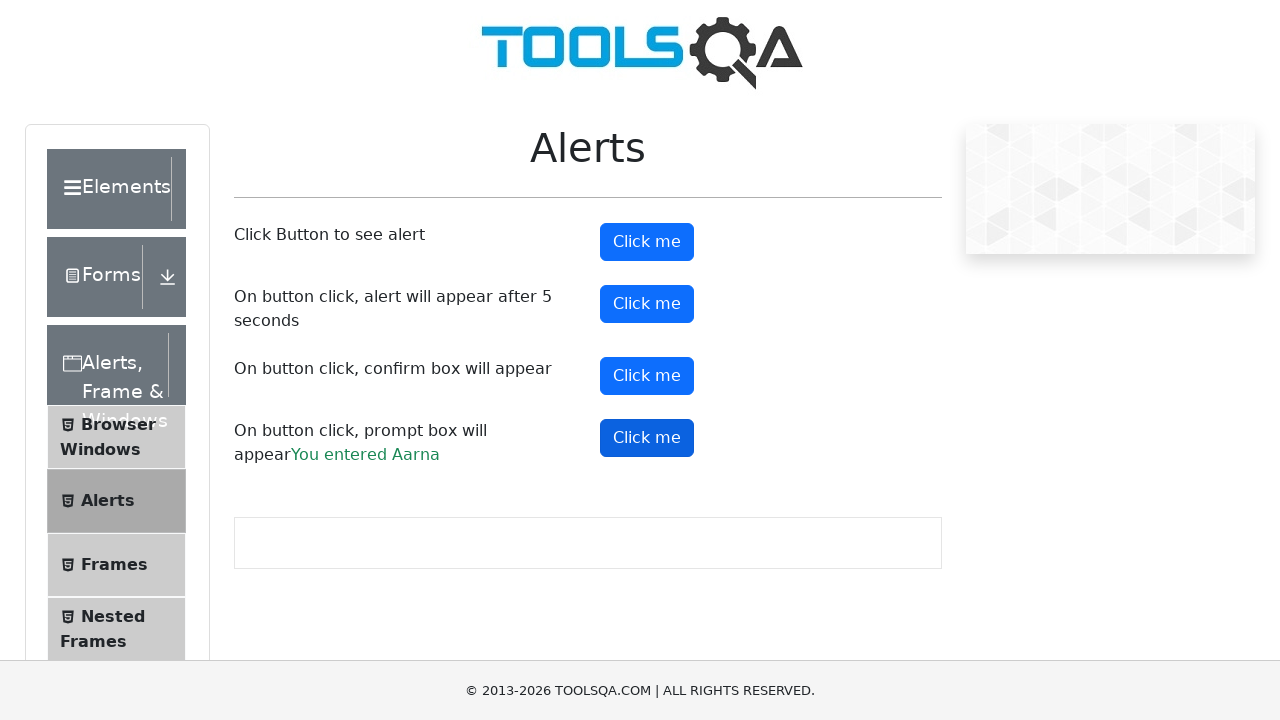

Prompt result element appeared, confirming prompt was accepted with text
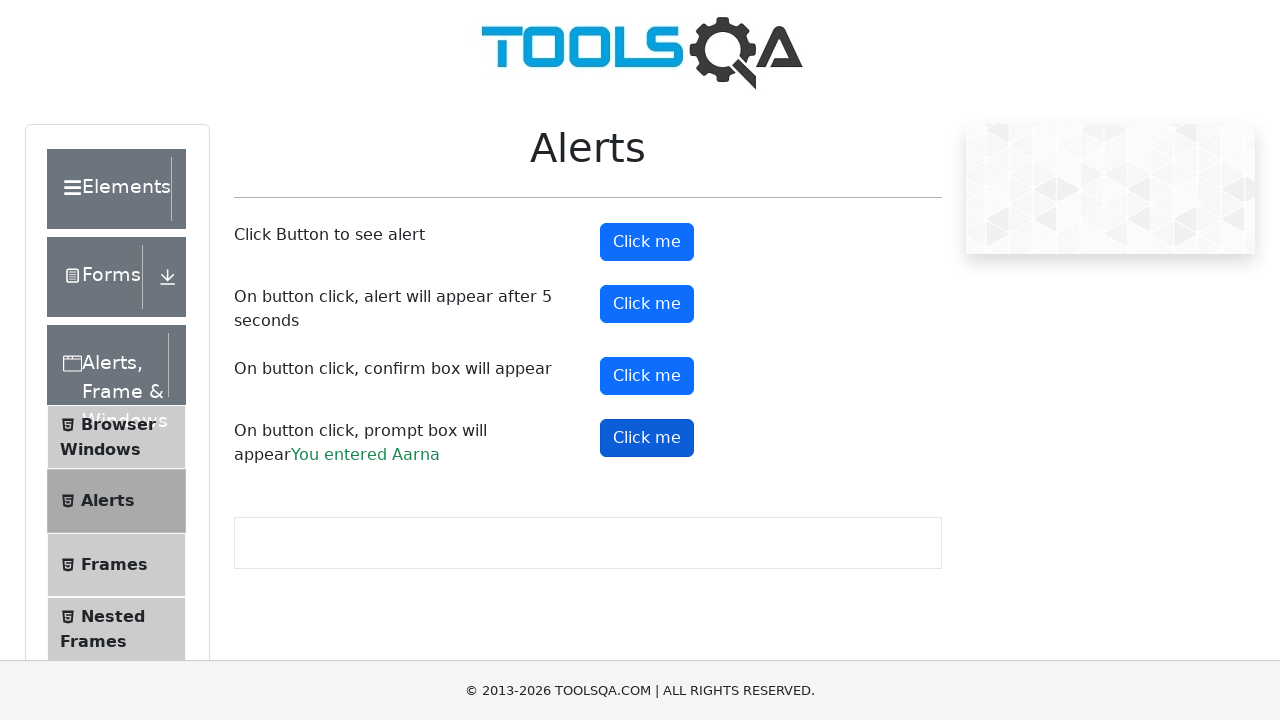

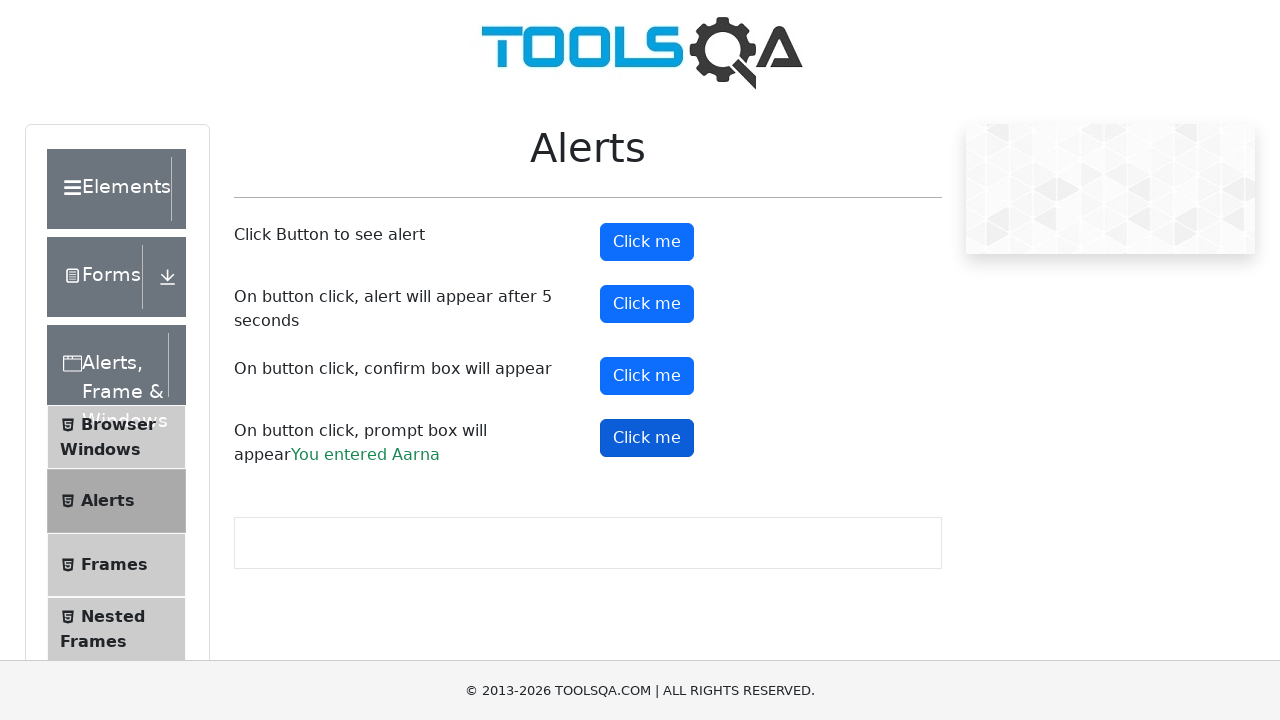